Tests file upload functionality by selecting a file via the file input field and submitting the upload form, then verifying the uploaded filename is displayed on the result page.

Starting URL: https://the-internet.herokuapp.com/upload

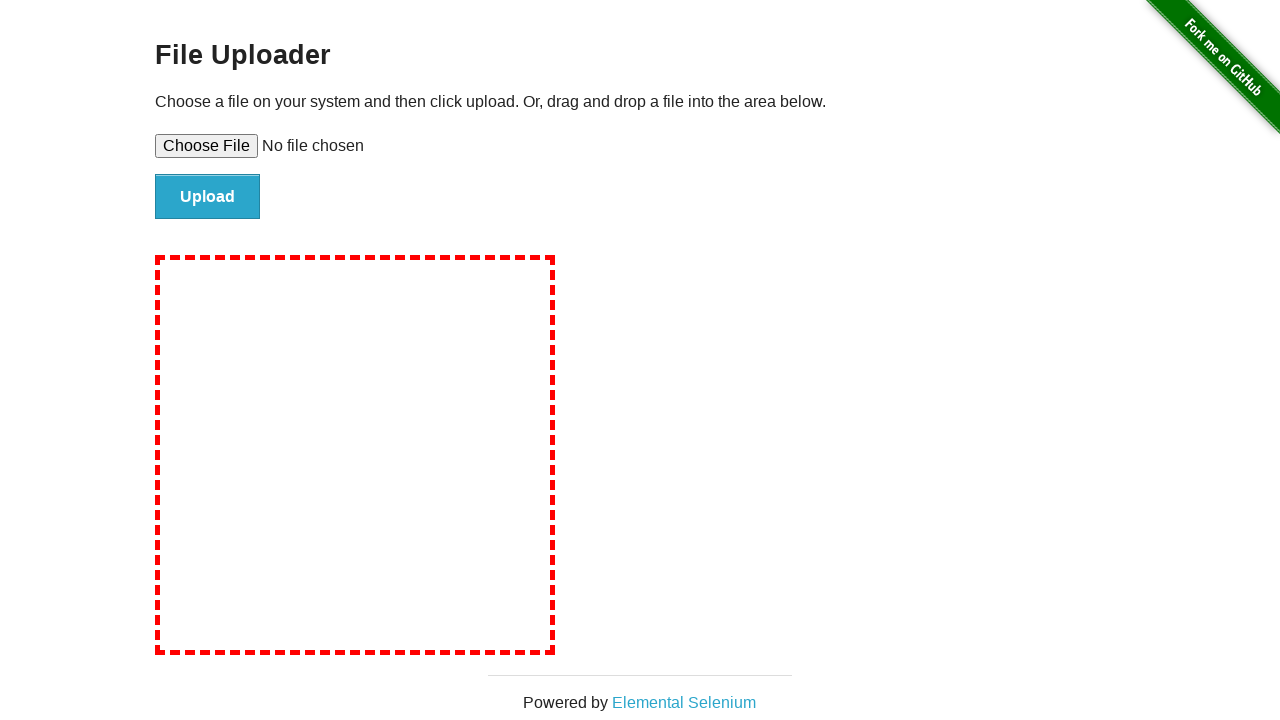

Created temporary test file for upload
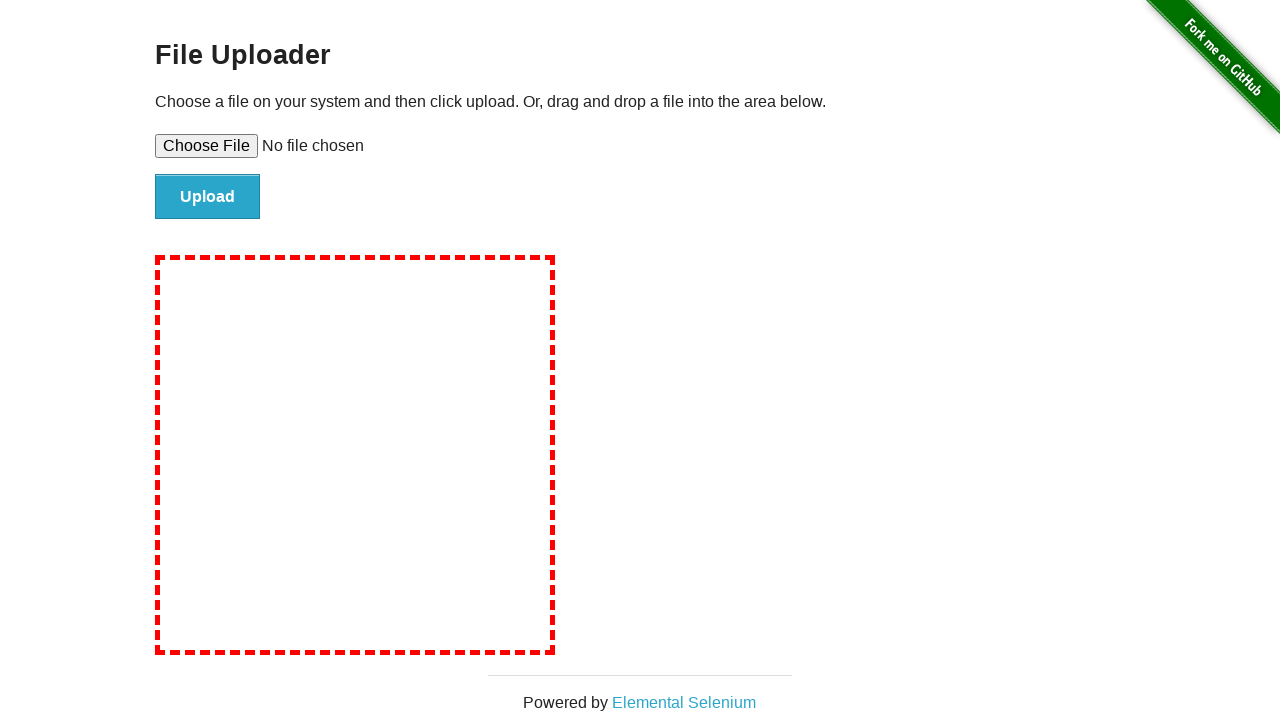

Selected test file via file input field
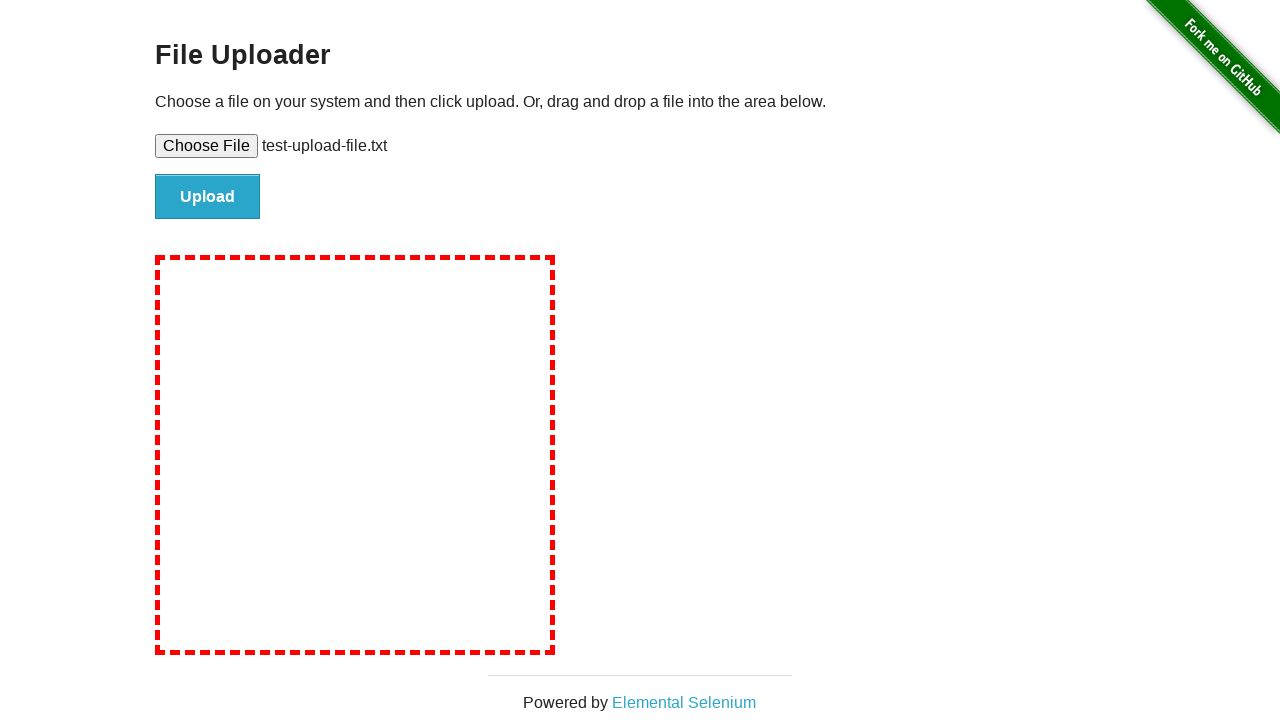

Clicked submit button to upload file at (208, 197) on #file-submit
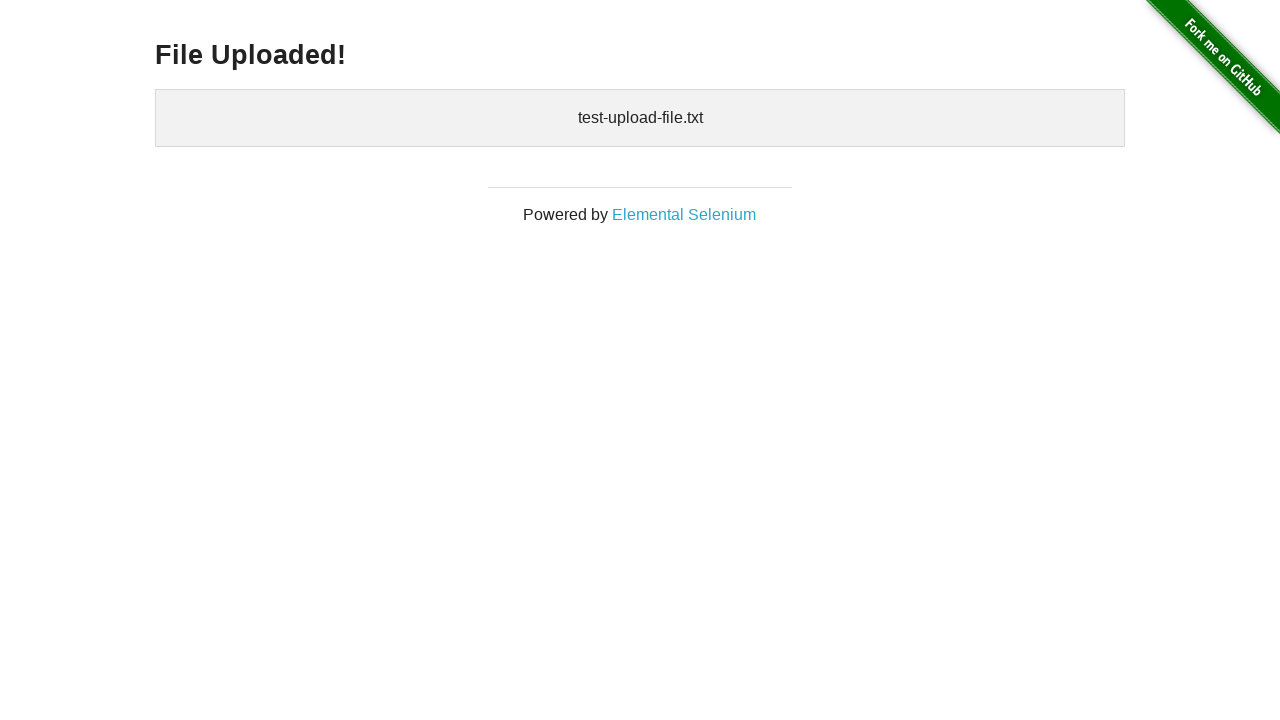

Upload result page loaded and uploaded filename is displayed
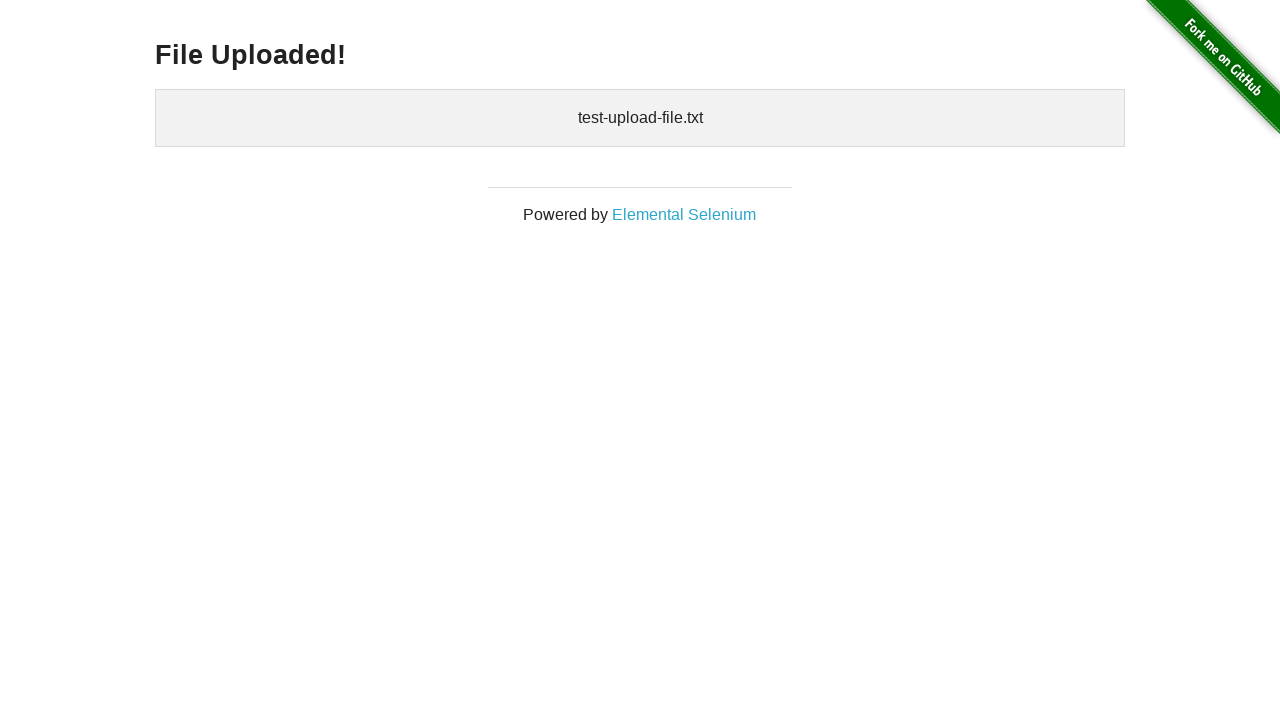

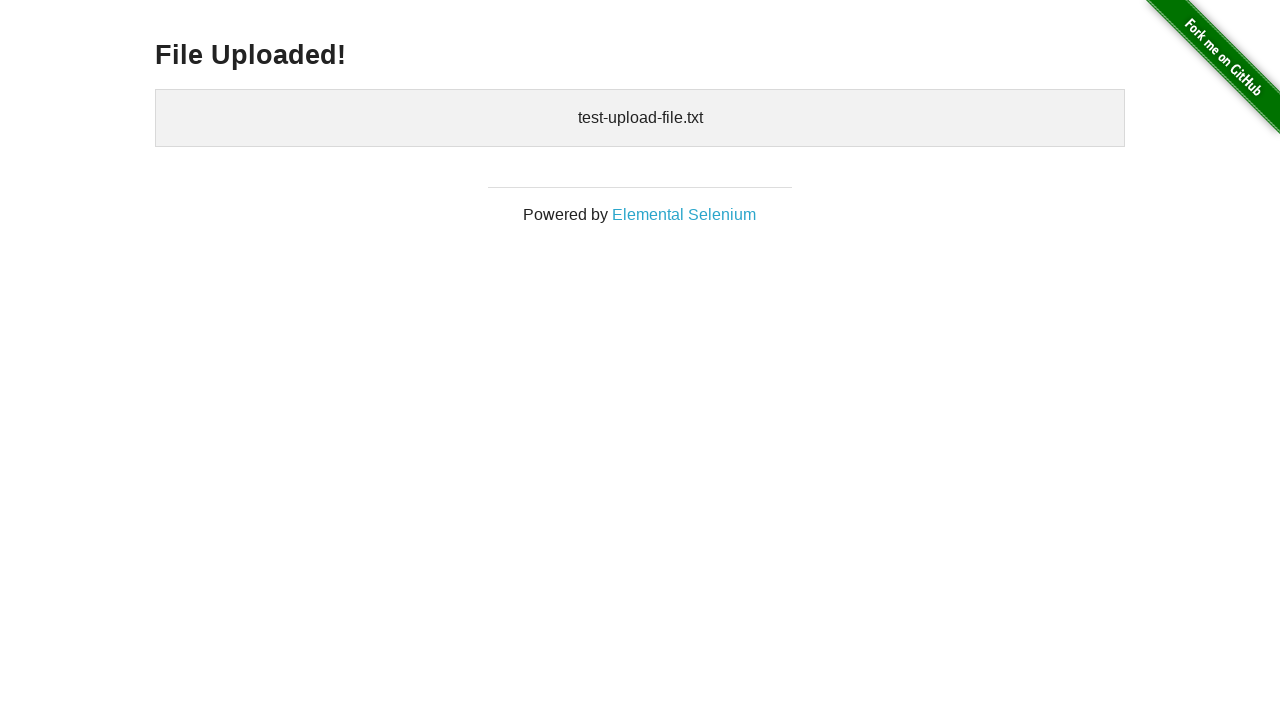